Tests that entering text instead of a number in the input field displays the correct error message "Please enter a number"

Starting URL: https://kristinek.github.io/site/tasks/enter_a_number

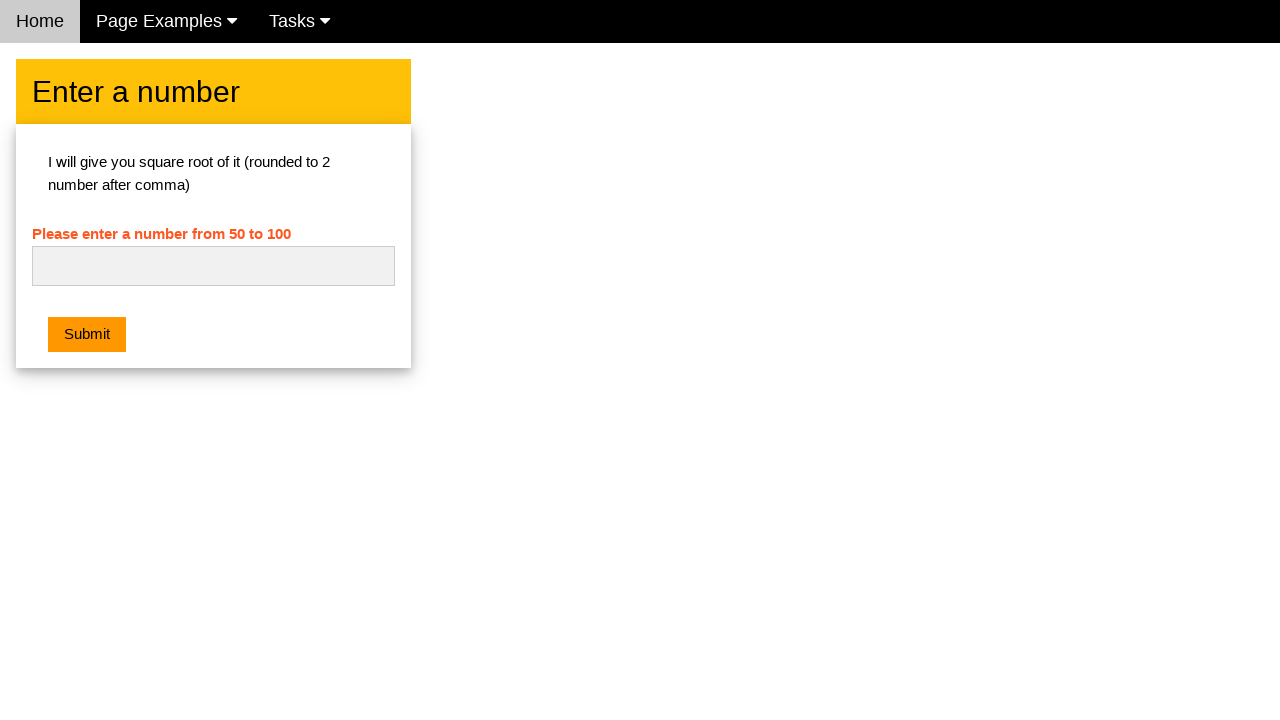

Navigated to enter a number task page
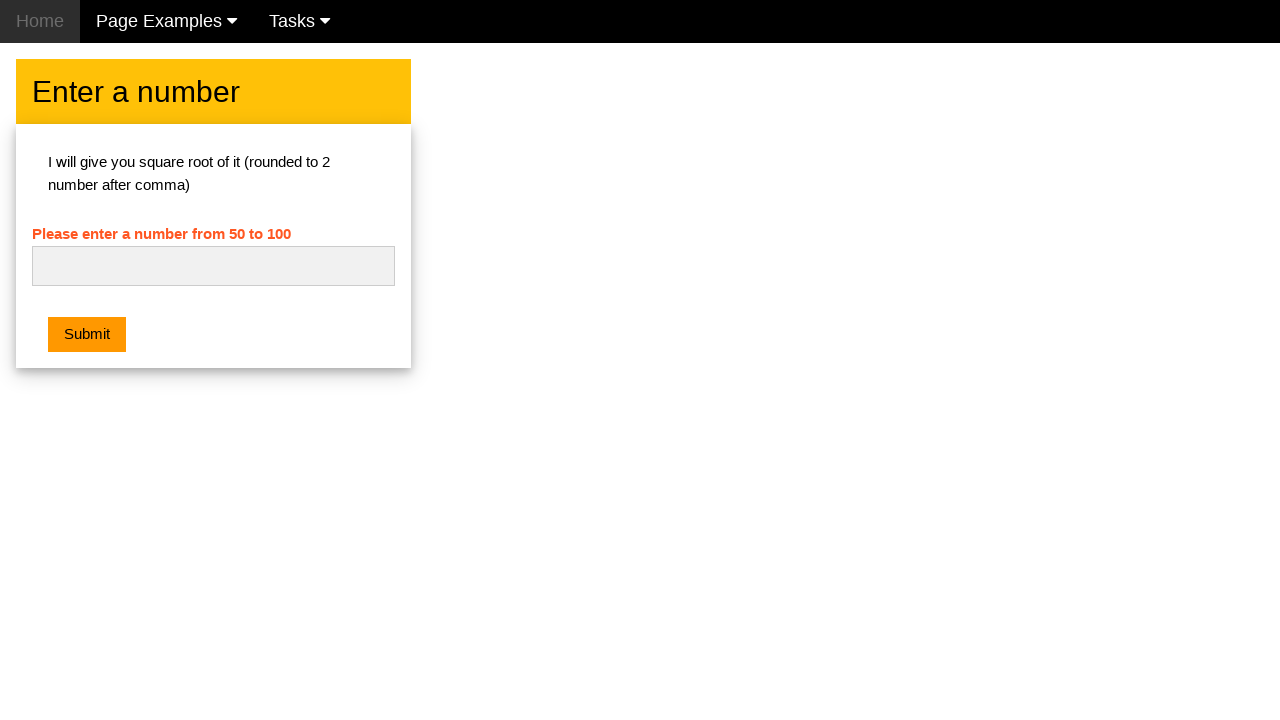

Filled input field with 'text' instead of a number on #numb
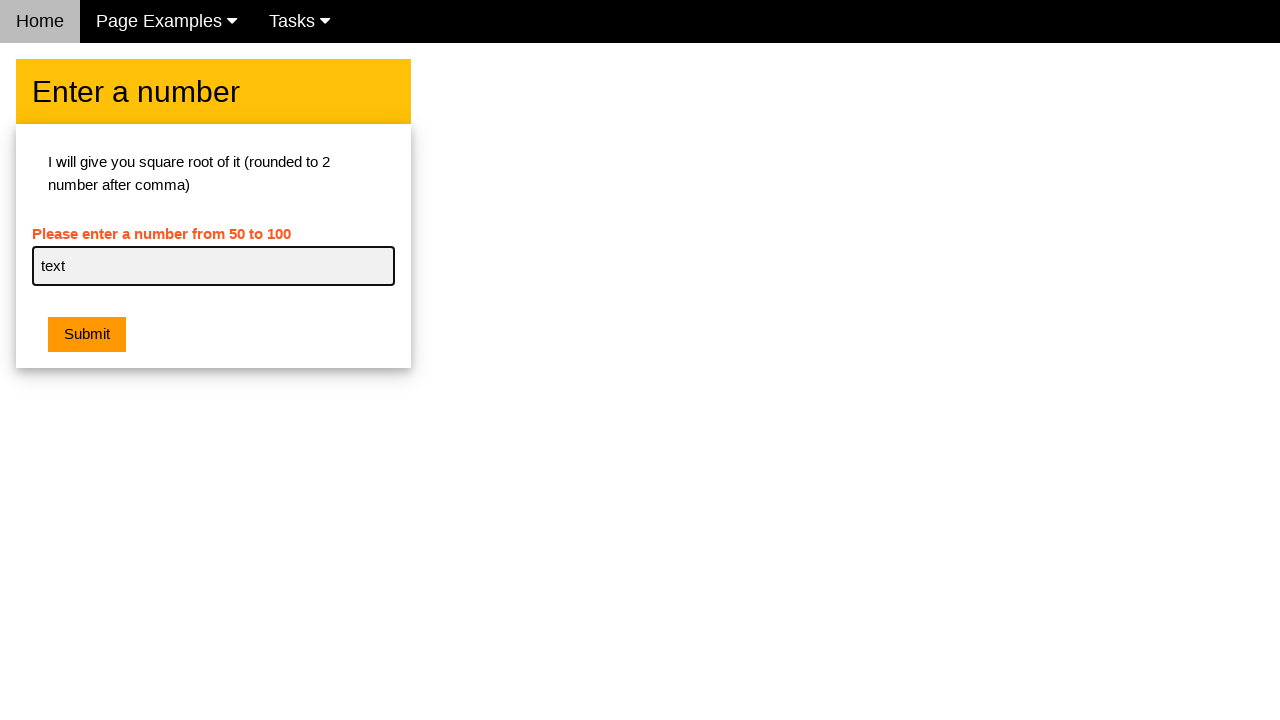

Clicked the submit button at (87, 335) on .w3-orange
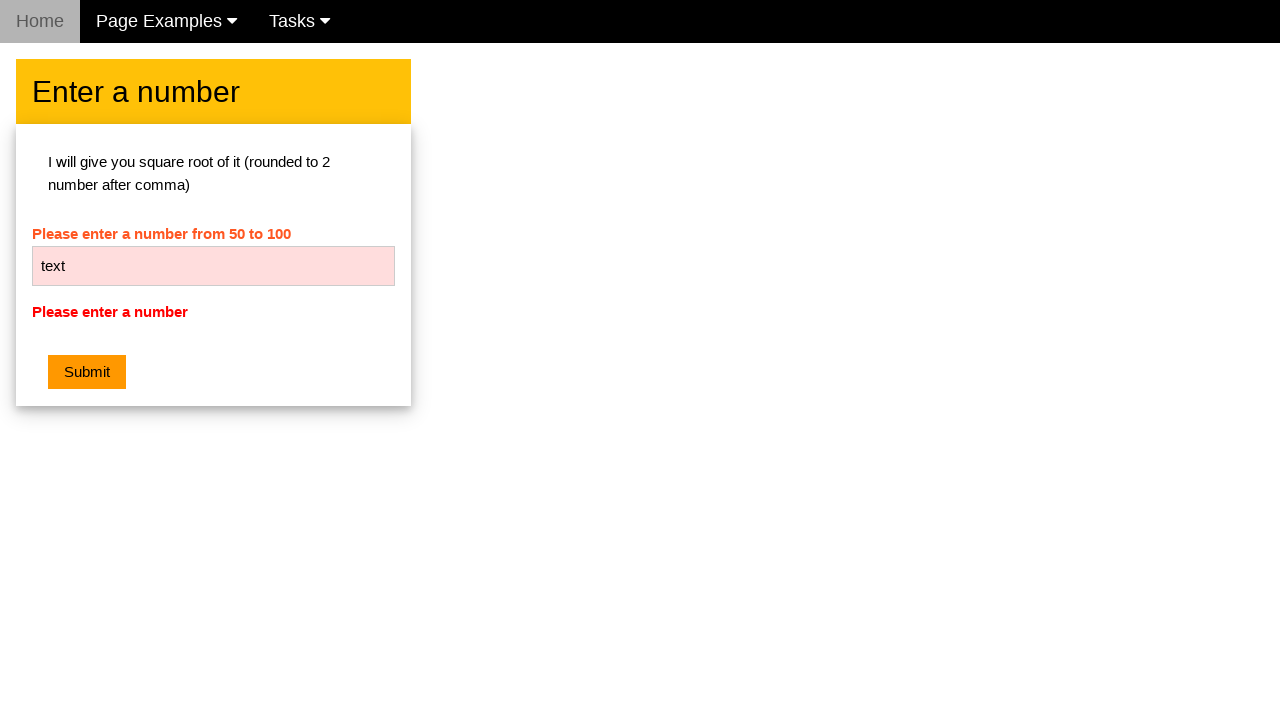

Retrieved error message text
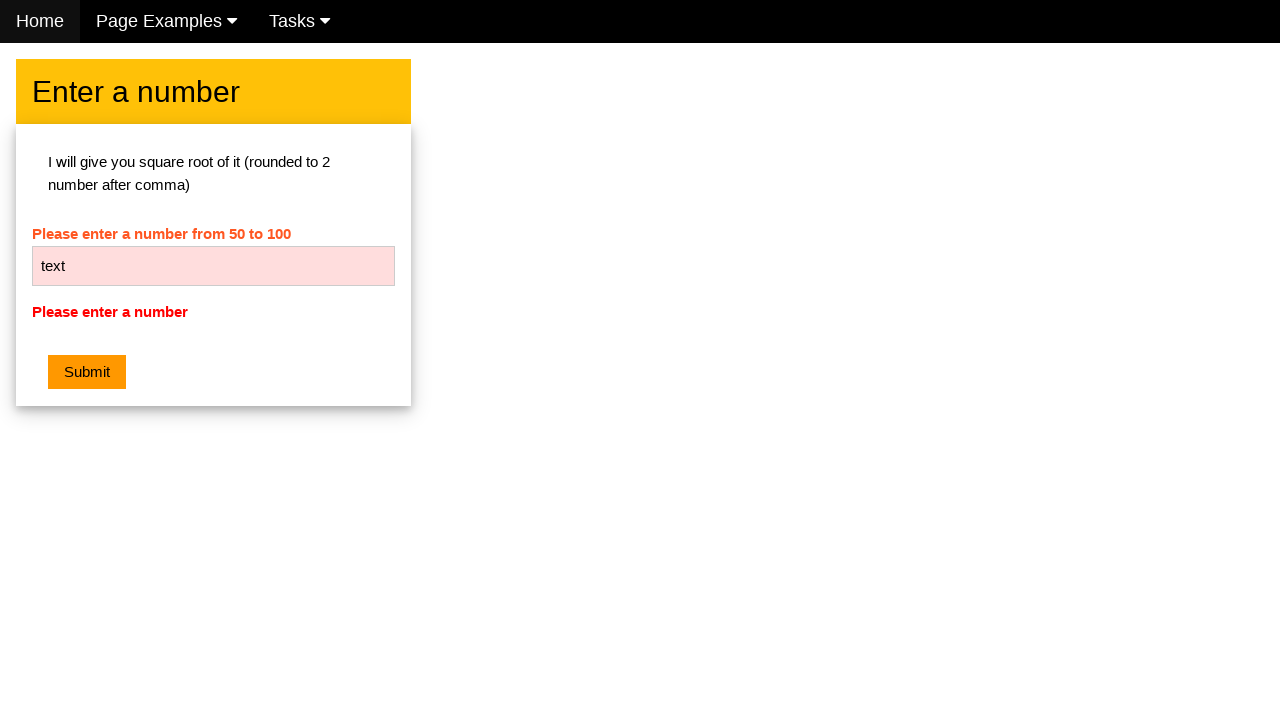

Verified error message displays 'Please enter a number'
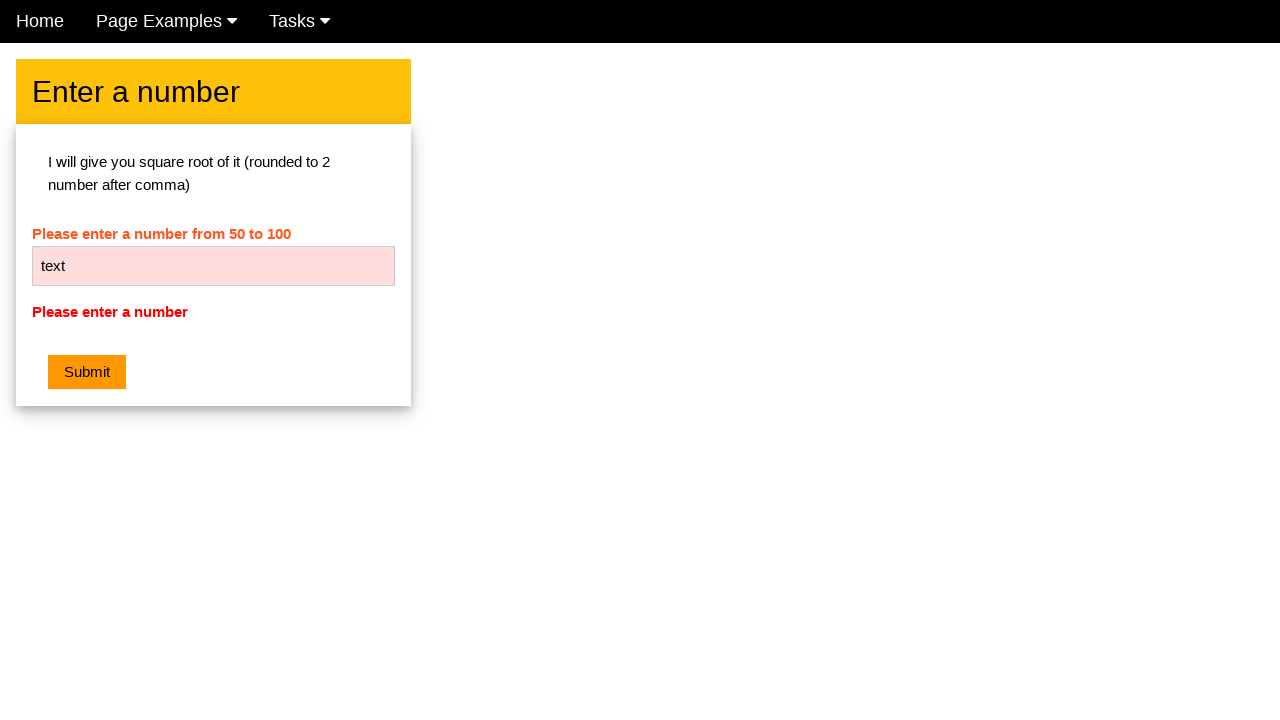

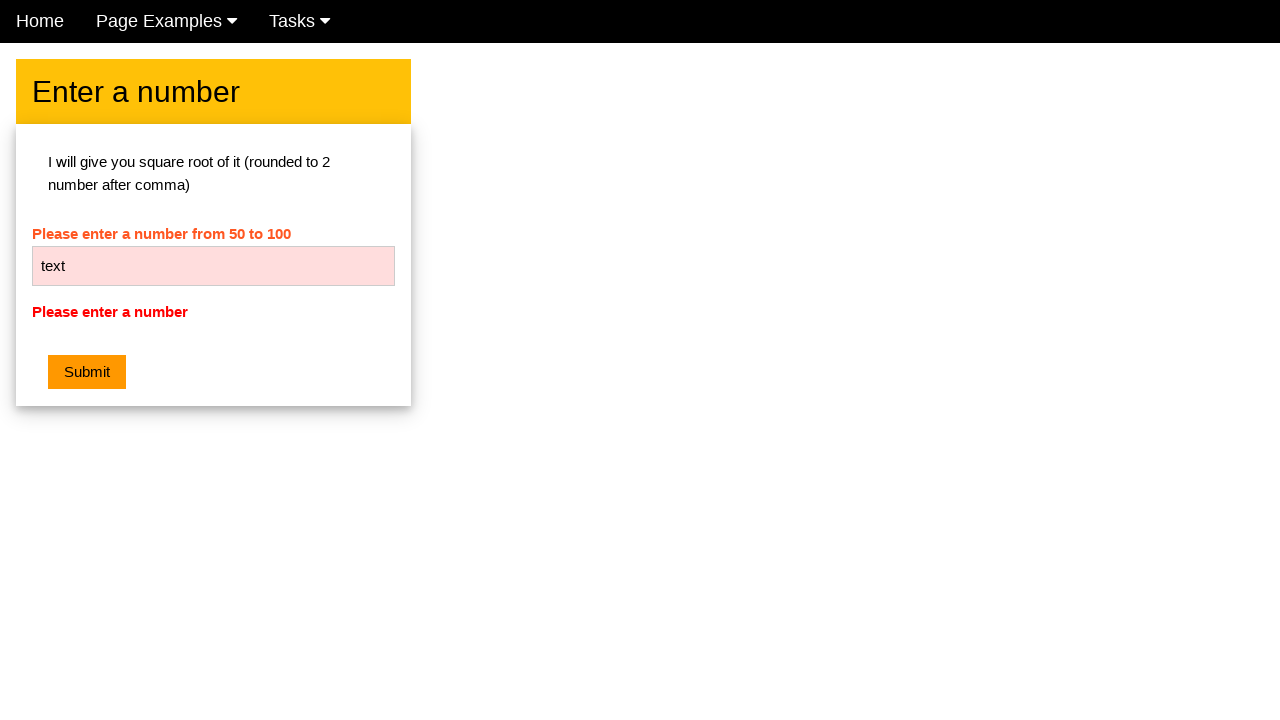